Tests browser navigation functionality including navigating to a new URL, going back to the previous page, and going forward to the next page on an educational website.

Starting URL: https://istanbulakademi.meb.gov.tr

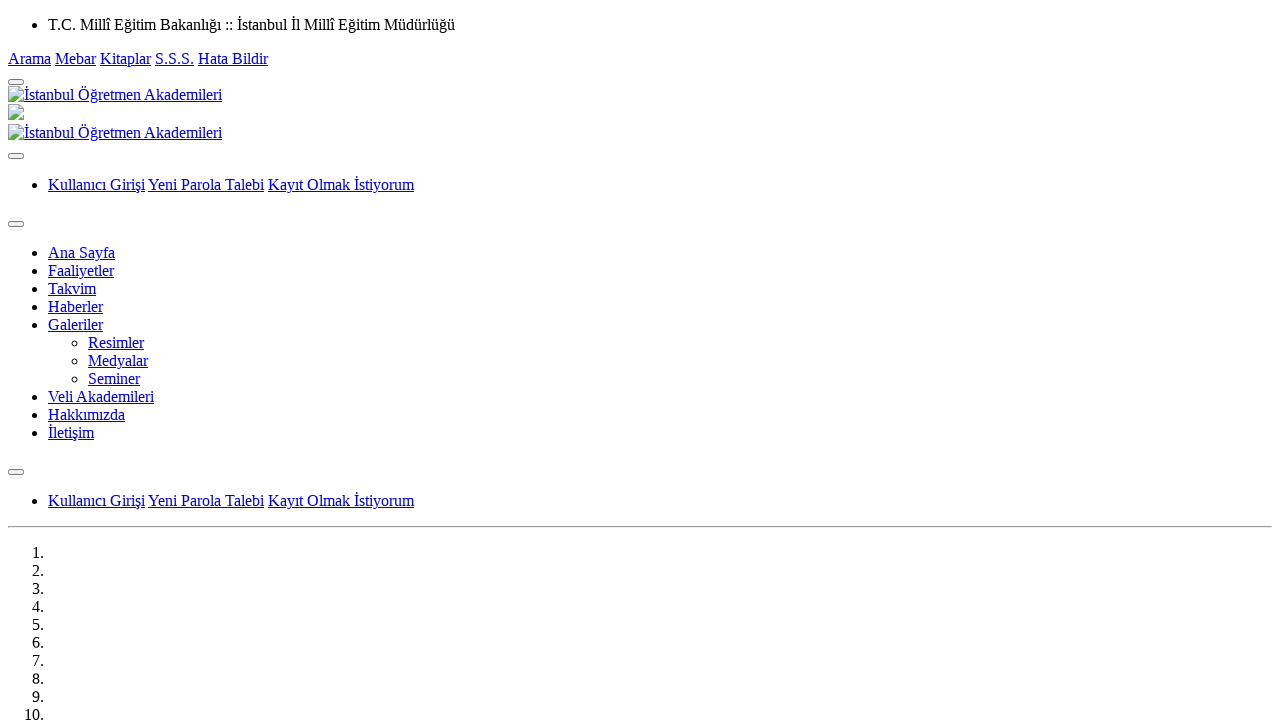

Navigated to akademiler.php subpage with ID 615
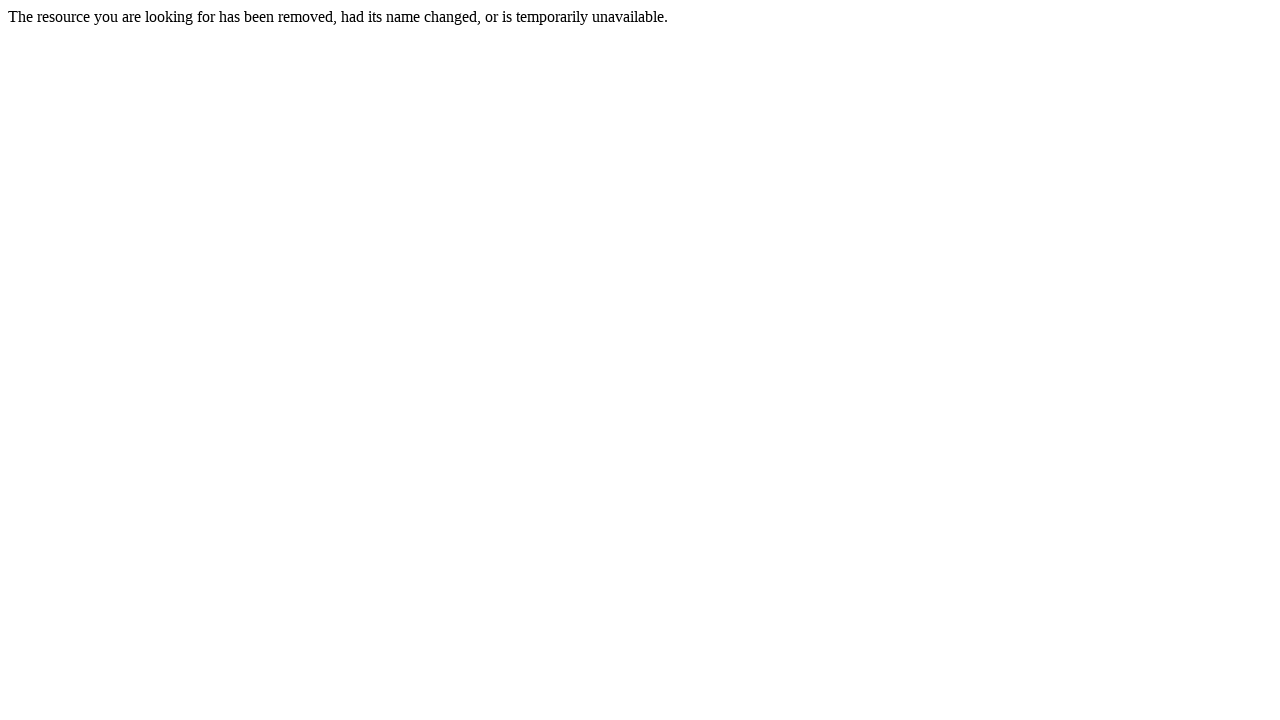

Navigated back to the previous page
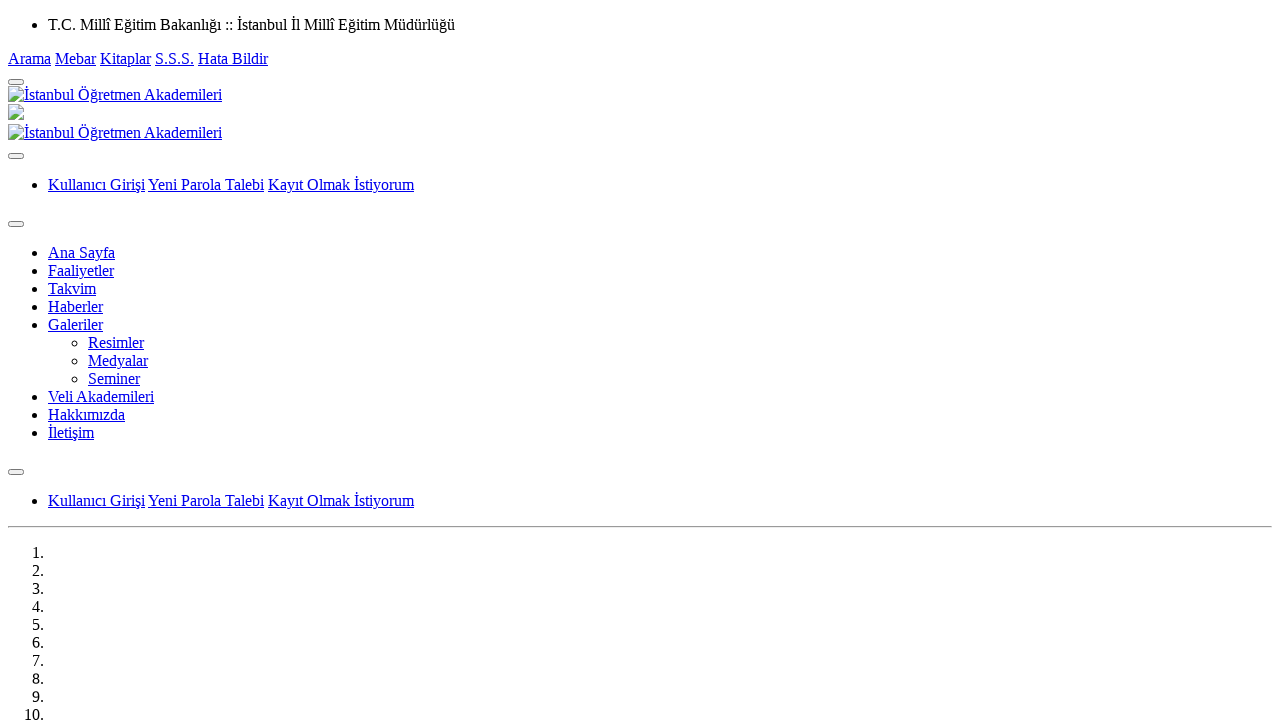

Navigated forward to the next page
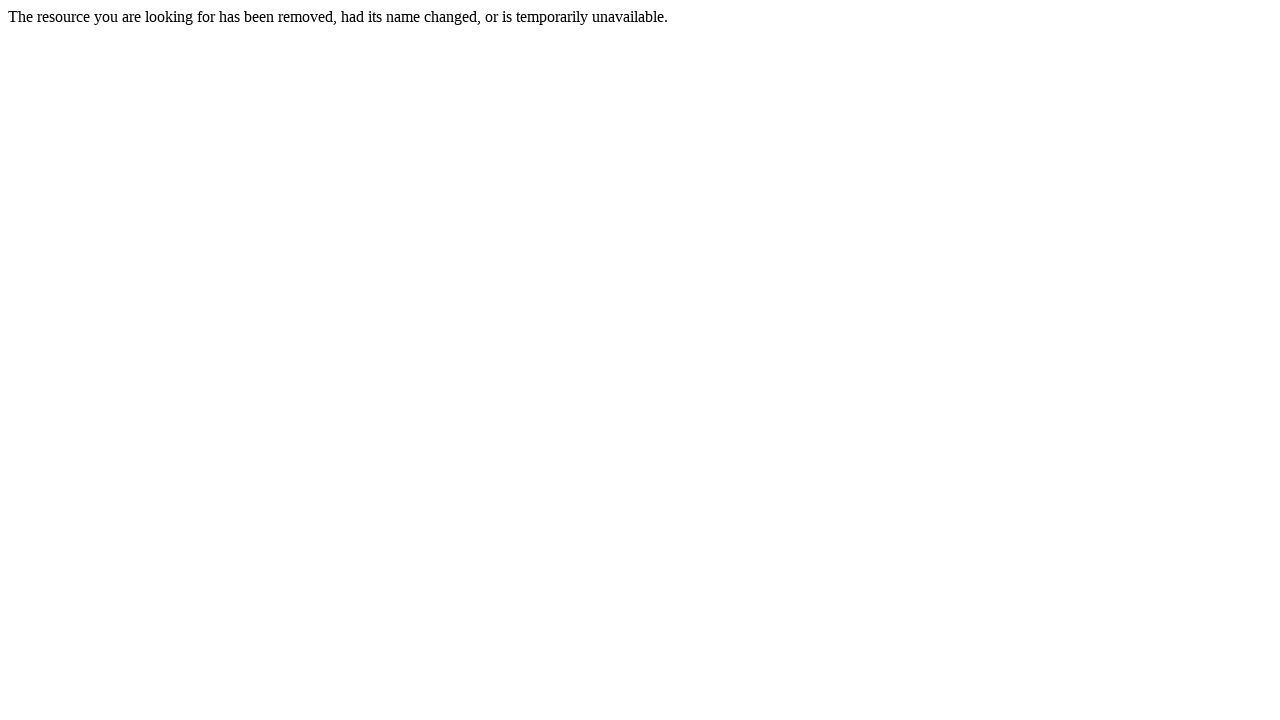

Retrieved the page title
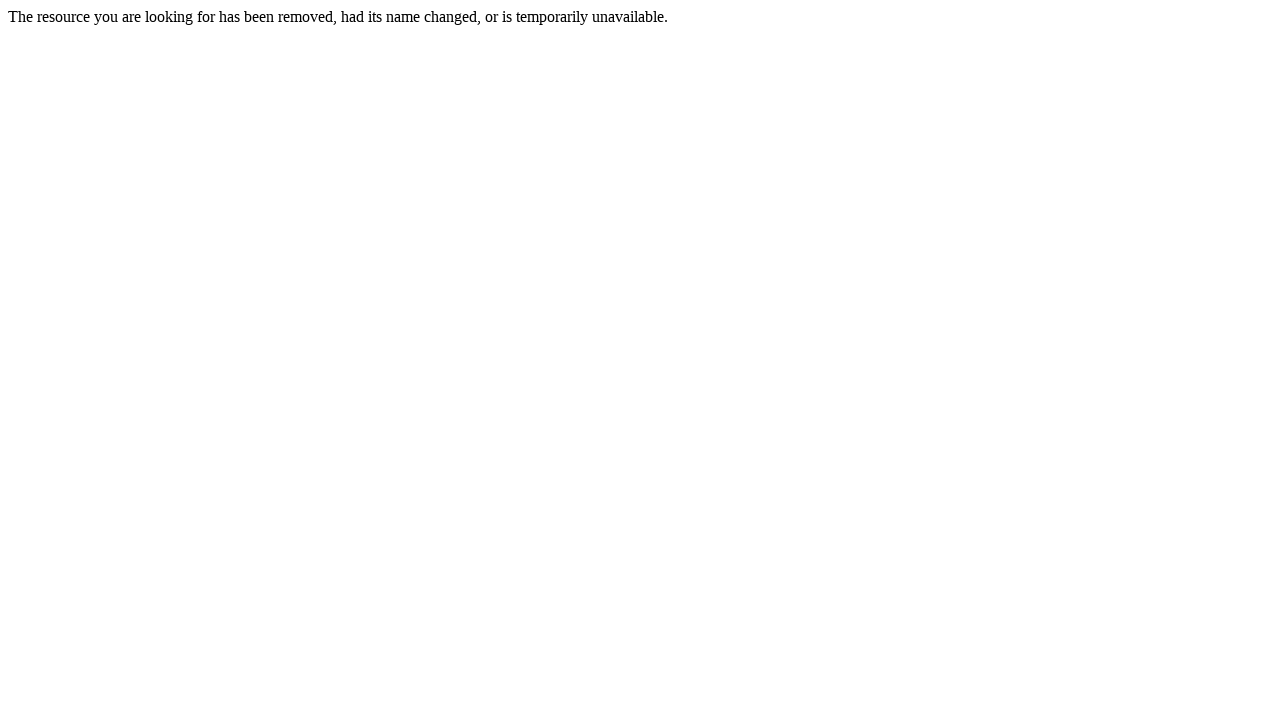

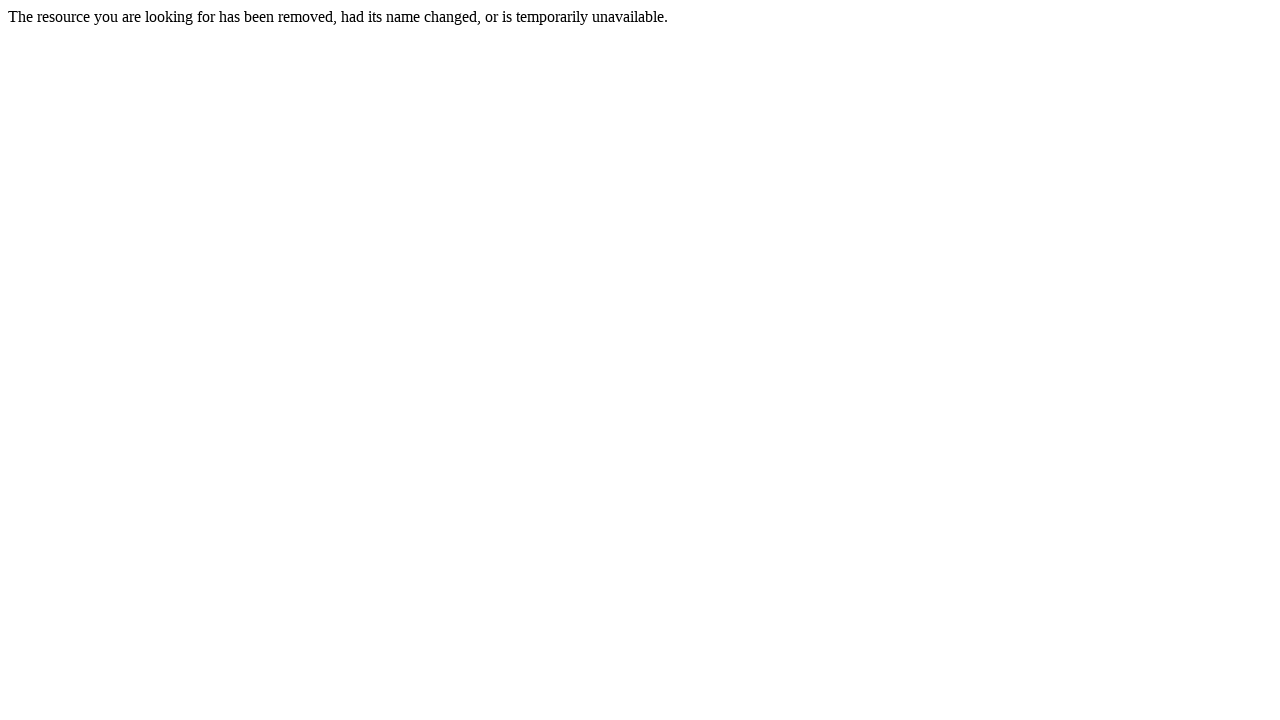